Tests form interaction and data extraction on a testing website by filling text fields, selecting dropdown options, and fetching various page attributes

Starting URL: http://www.thetestingworld.com/testings

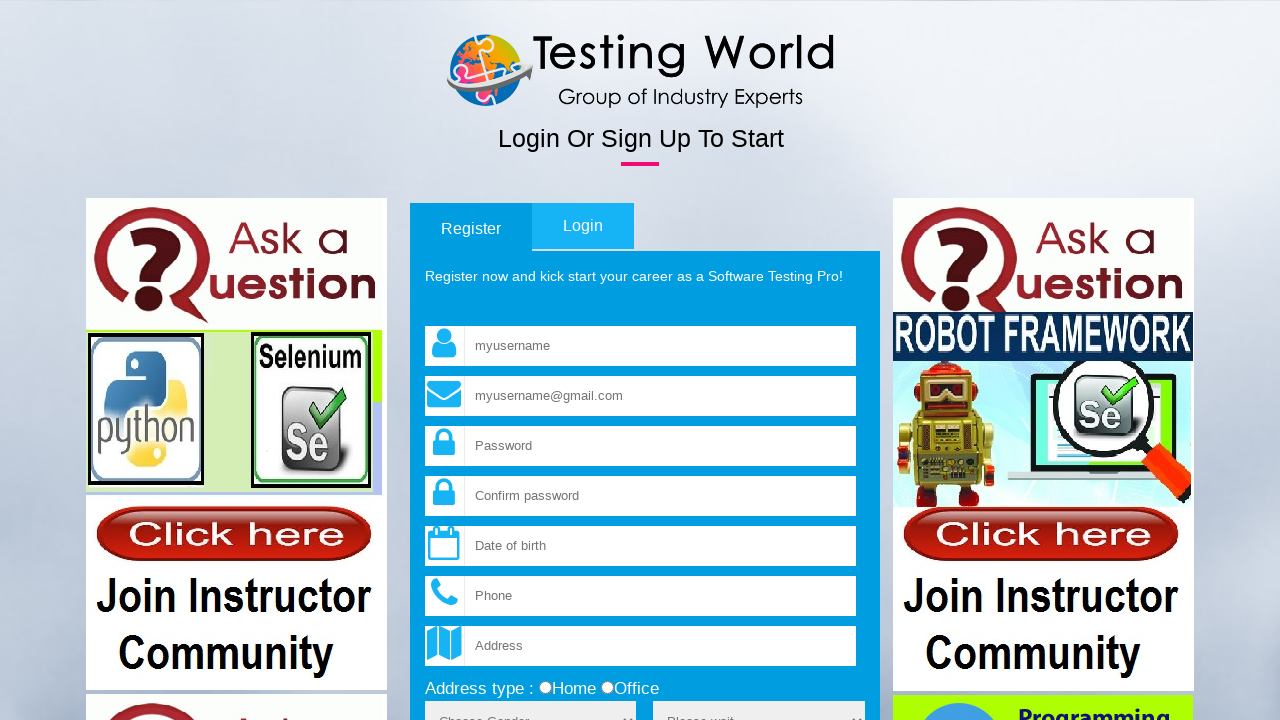

Filled username field with 'Romesh' on input[name='fld_username']
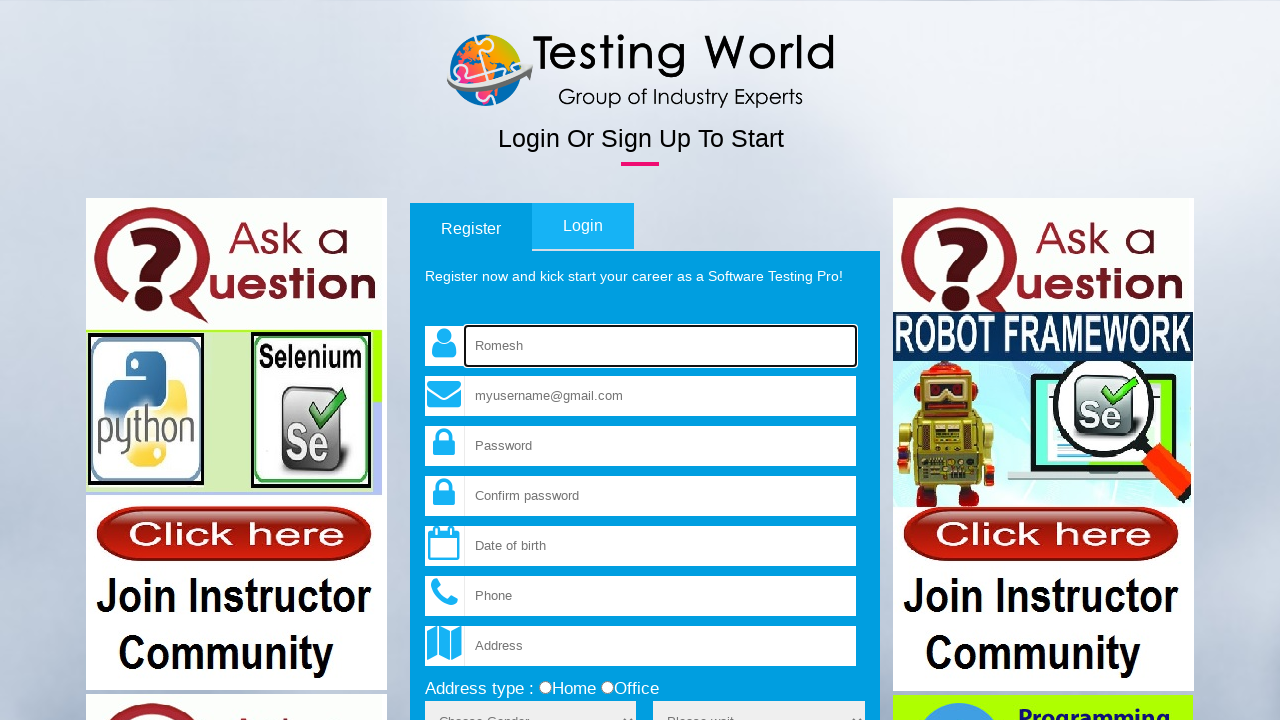

Filled email field with 'testingworld@gmail.com' on xpath=//input[@name='fld_email']
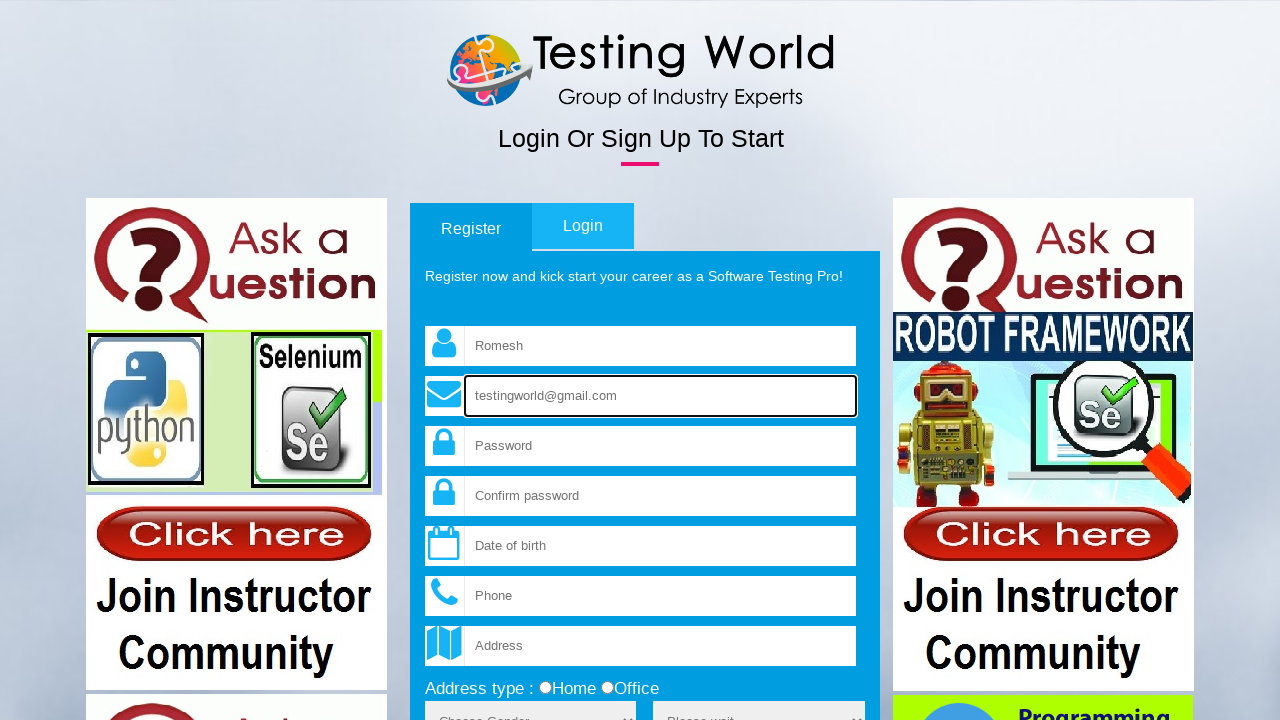

Selected third option (index 2) from sex dropdown on select[name='sex']
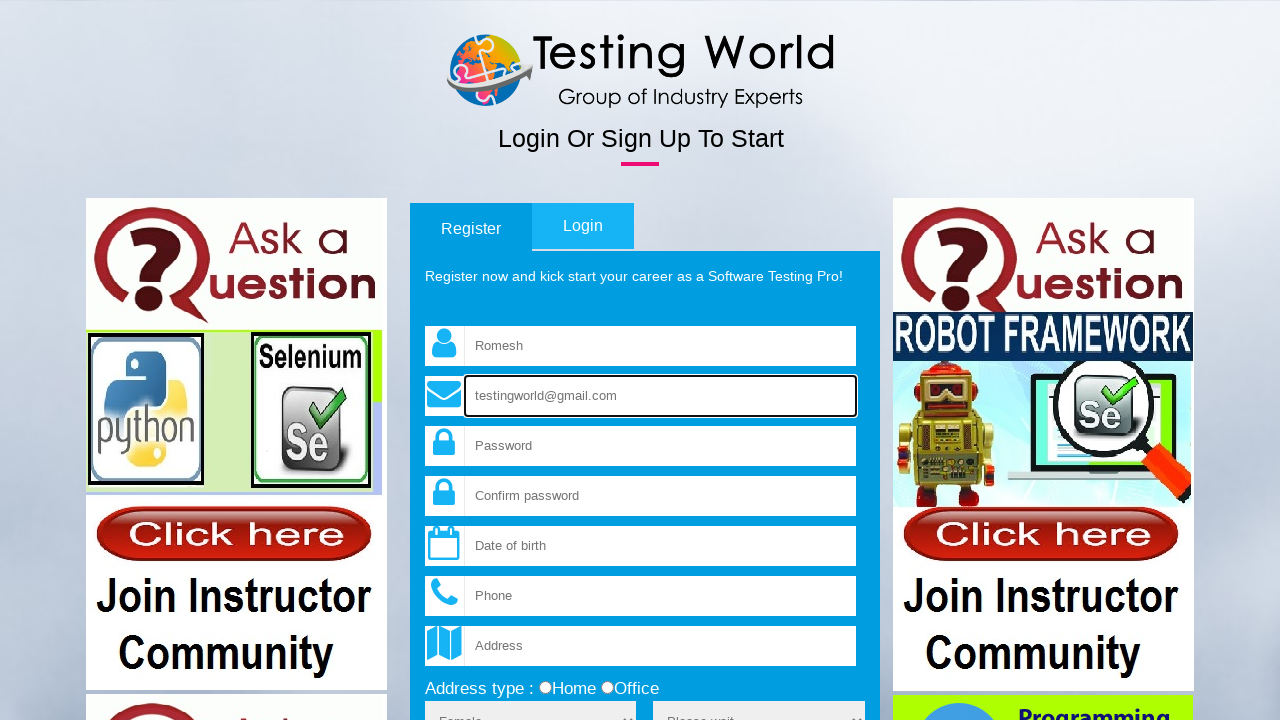

Retrieved page title: 'Login & Sign Up Forms'
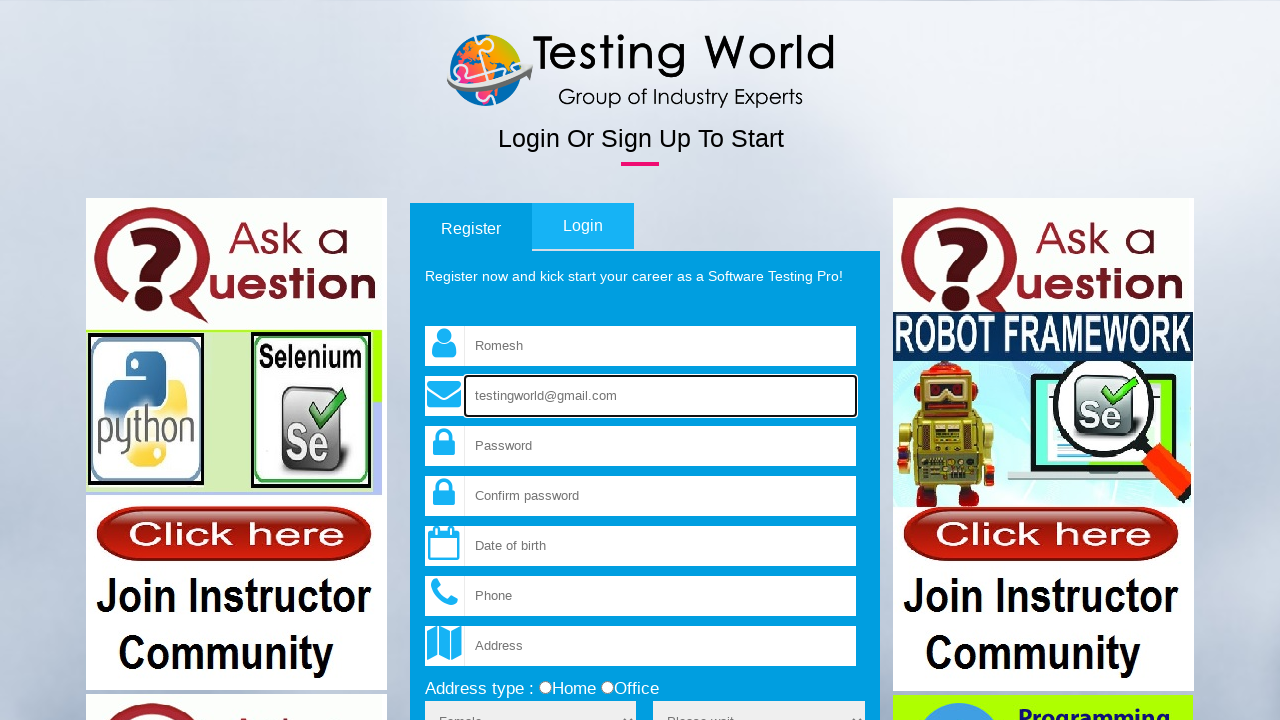

Retrieved submit button value: 'Sign up'
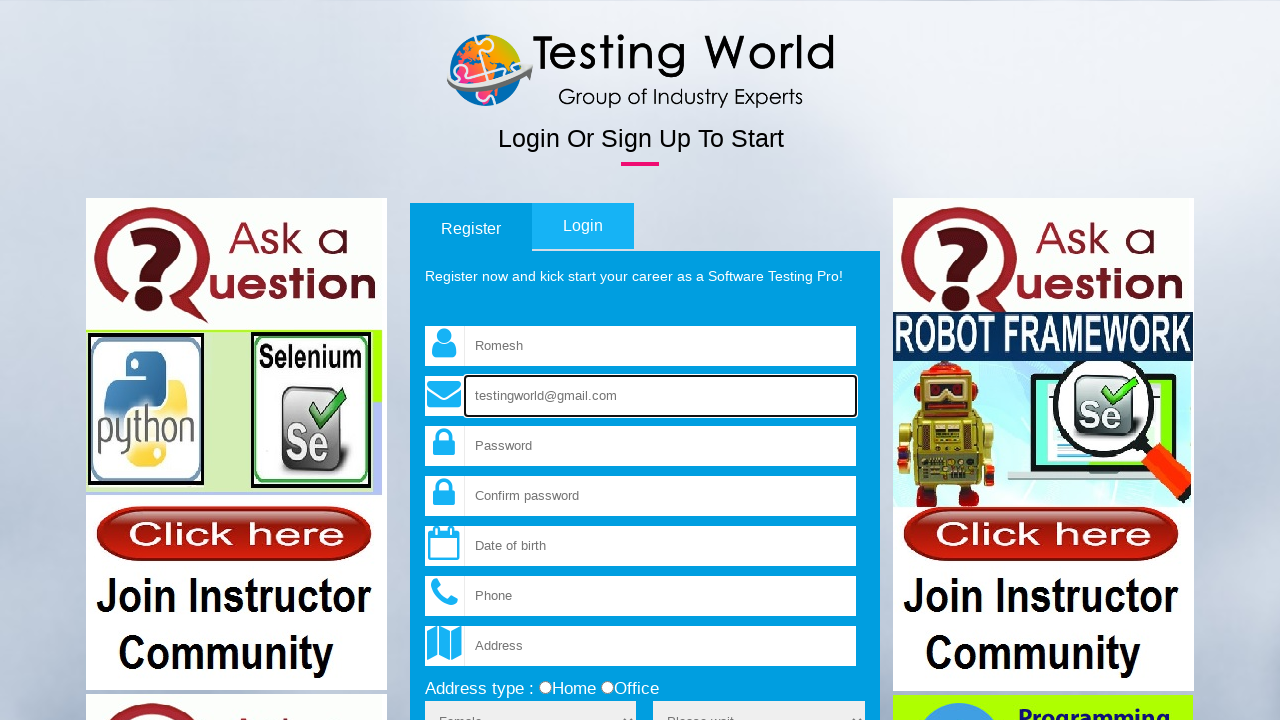

Retrieved Read Detail link text: 'Read Detail'
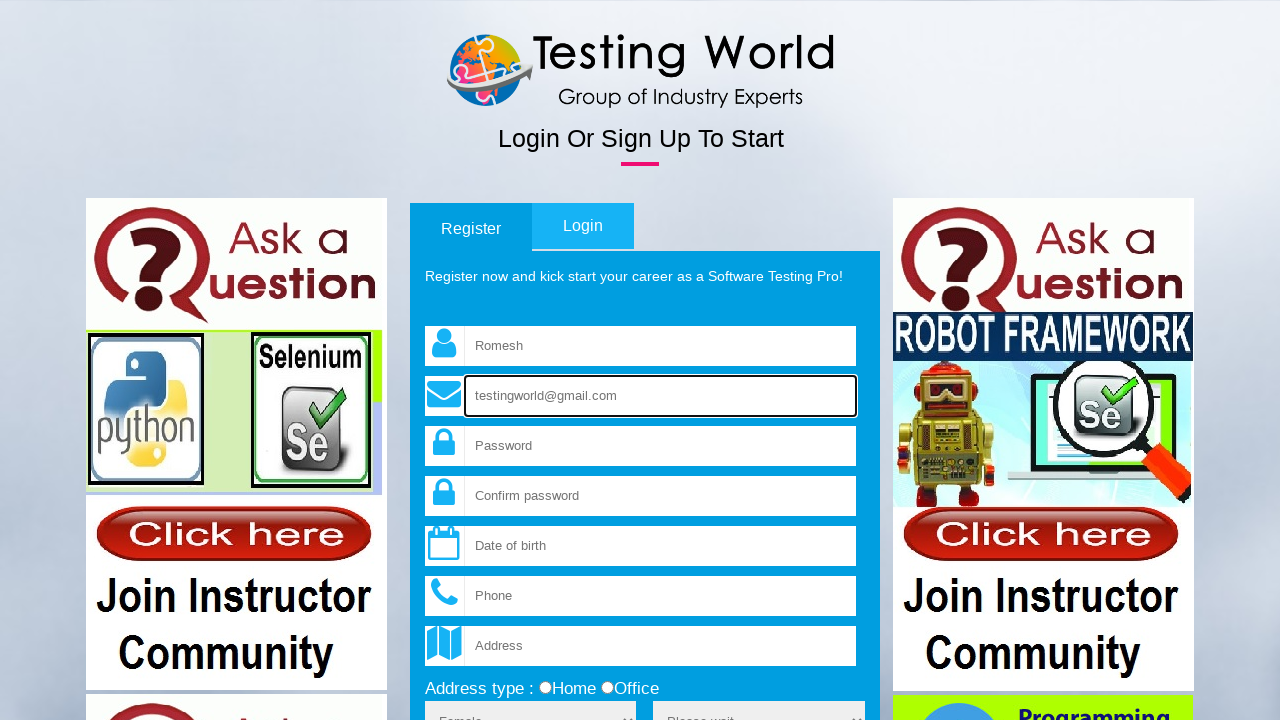

Retrieved selected dropdown value: '2'
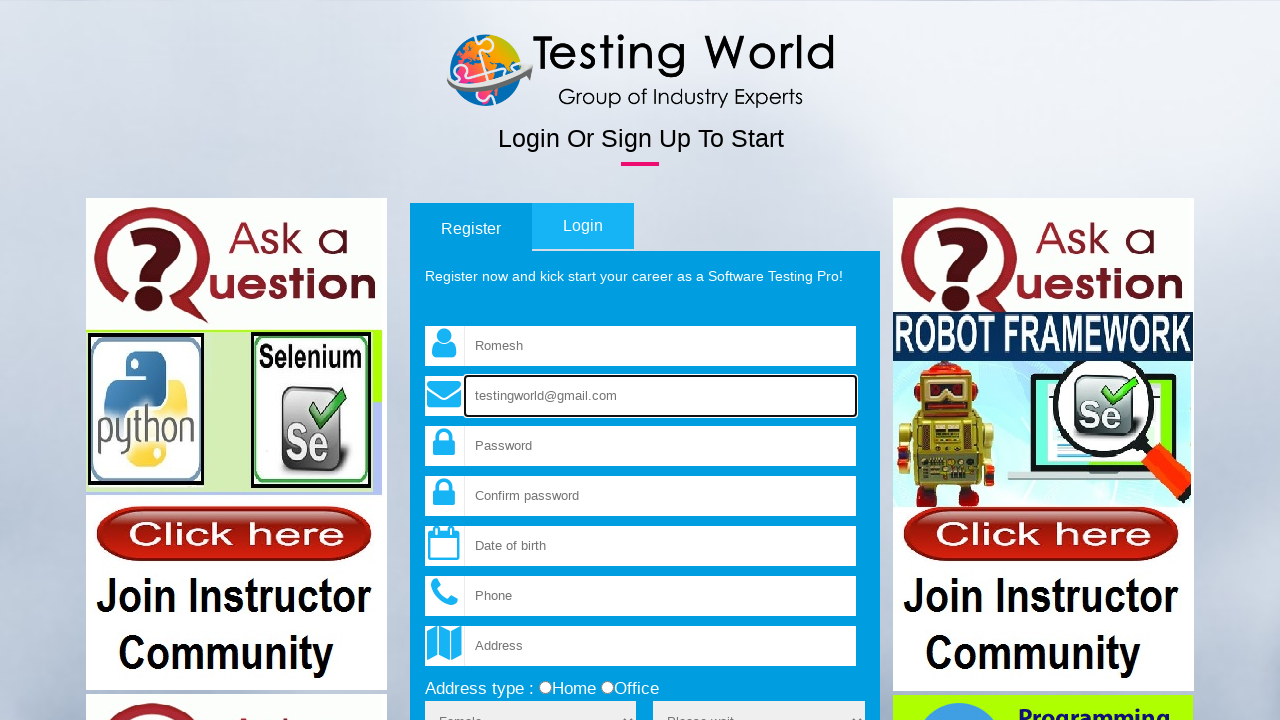

Retrieved selected dropdown label: 'Female'
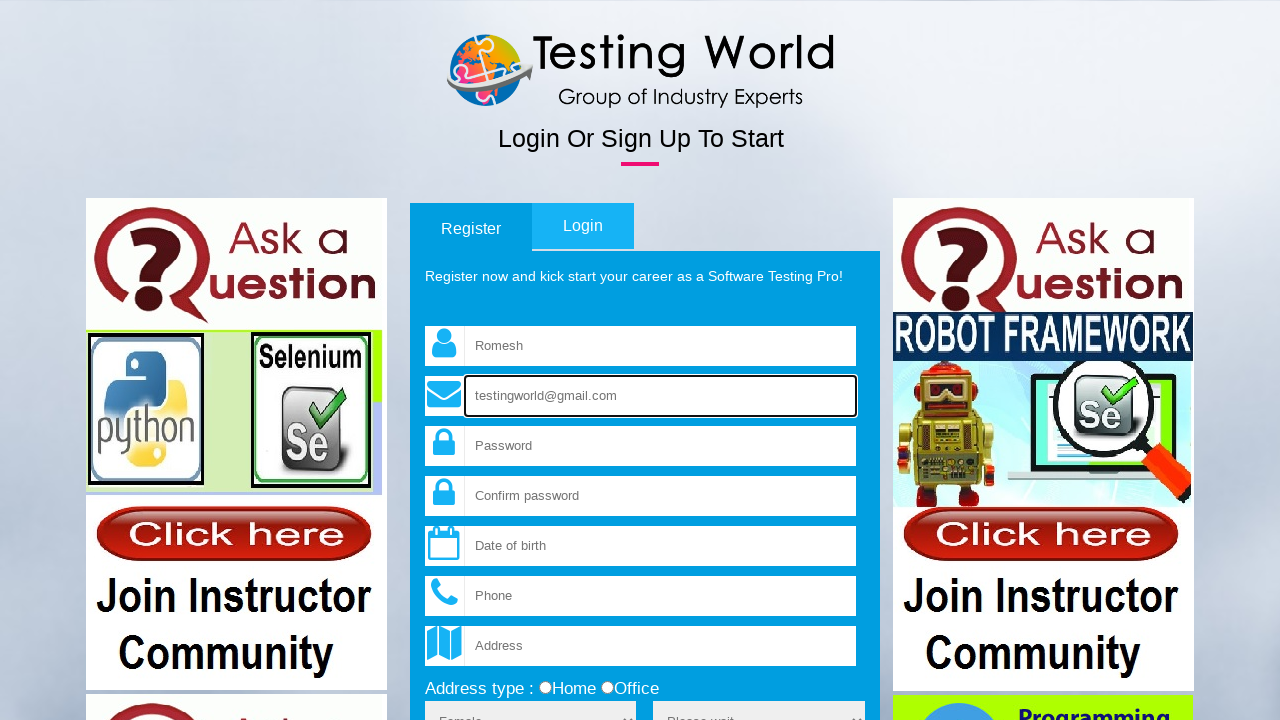

Retrieved all dropdown options: ['Choose Gender', 'Male', 'Female']
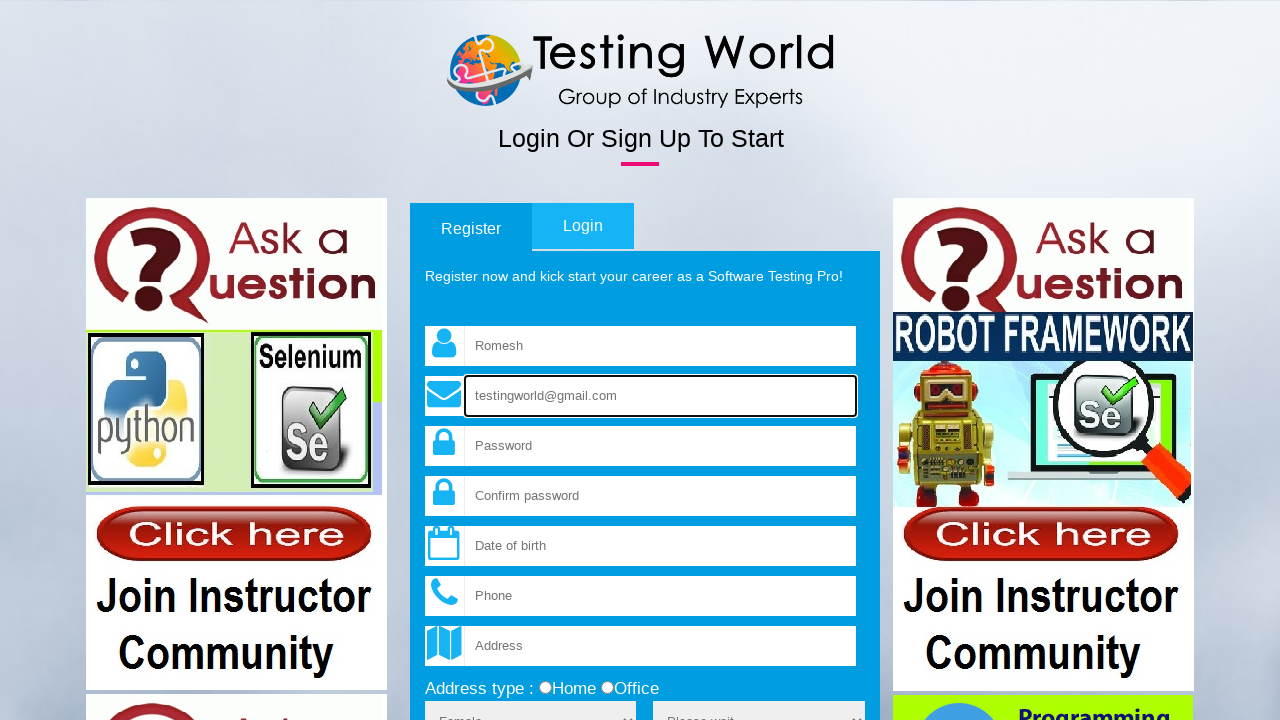

Retrieved current URL: 'https://www.thetestingworld.com/testings/'
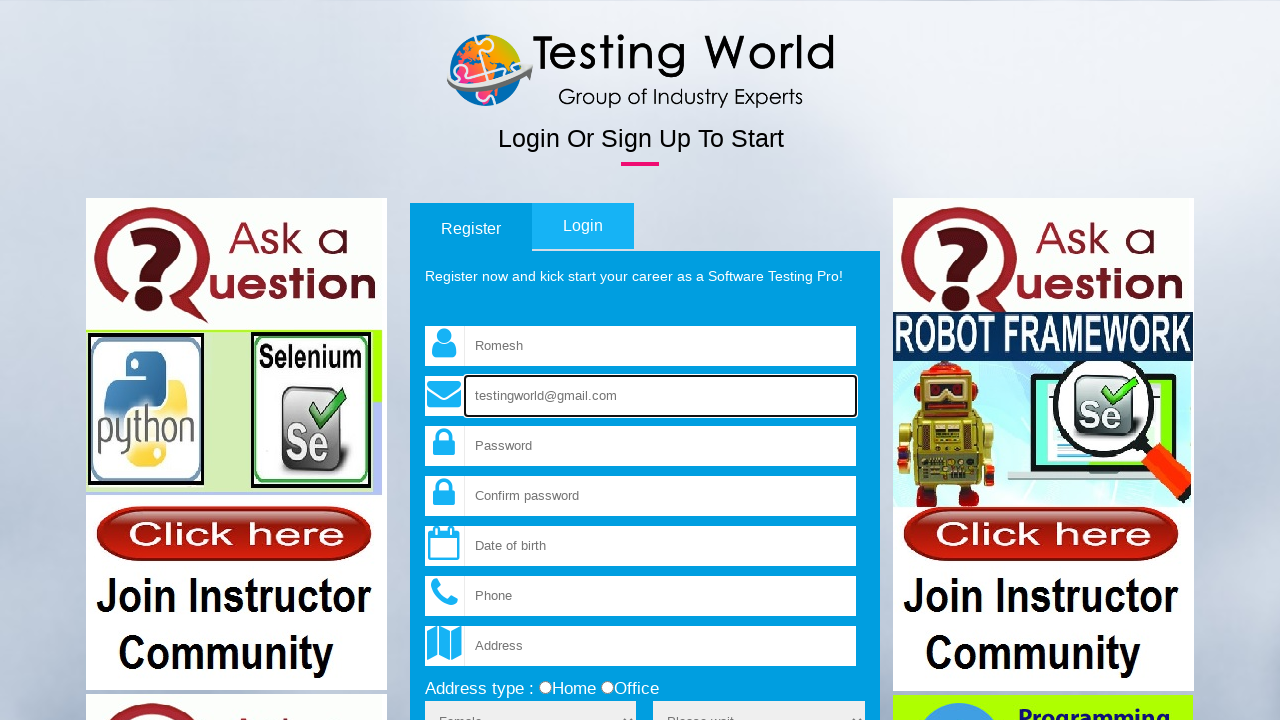

Retrieved page HTML source
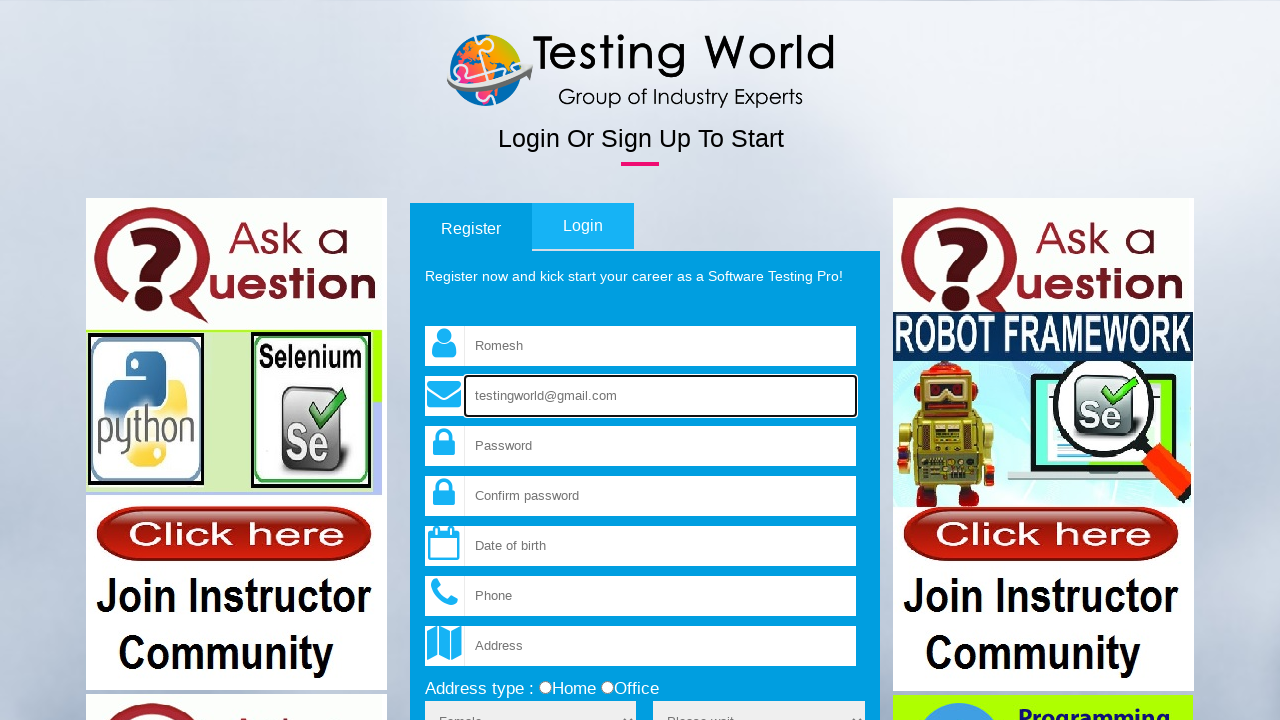

Retrieved username field class attribute: 'field'
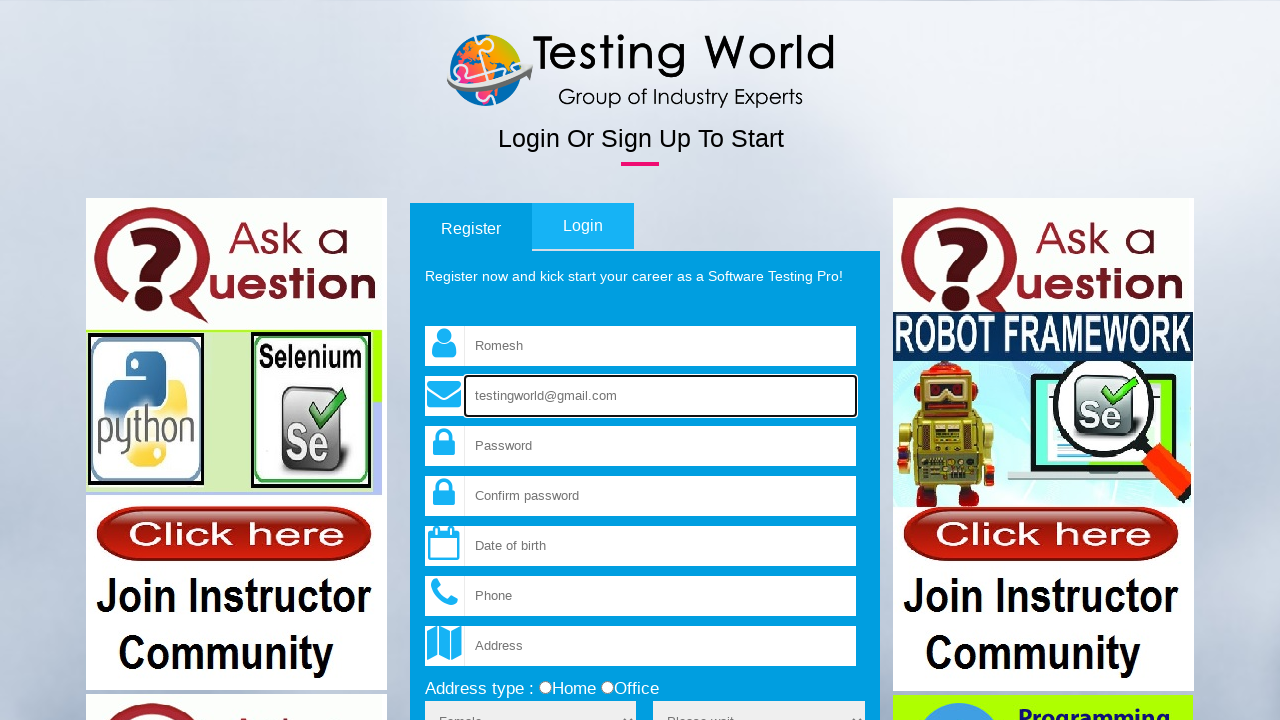

Counted elements with class 'field': 6 elements found
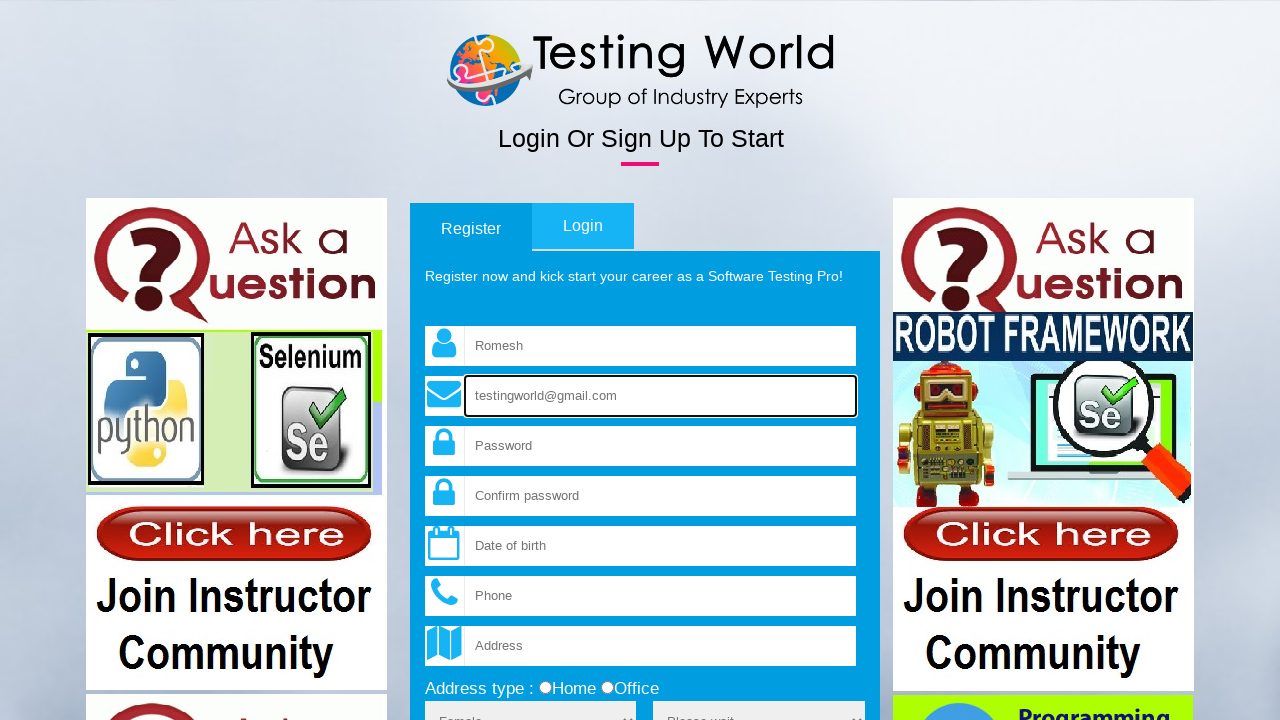

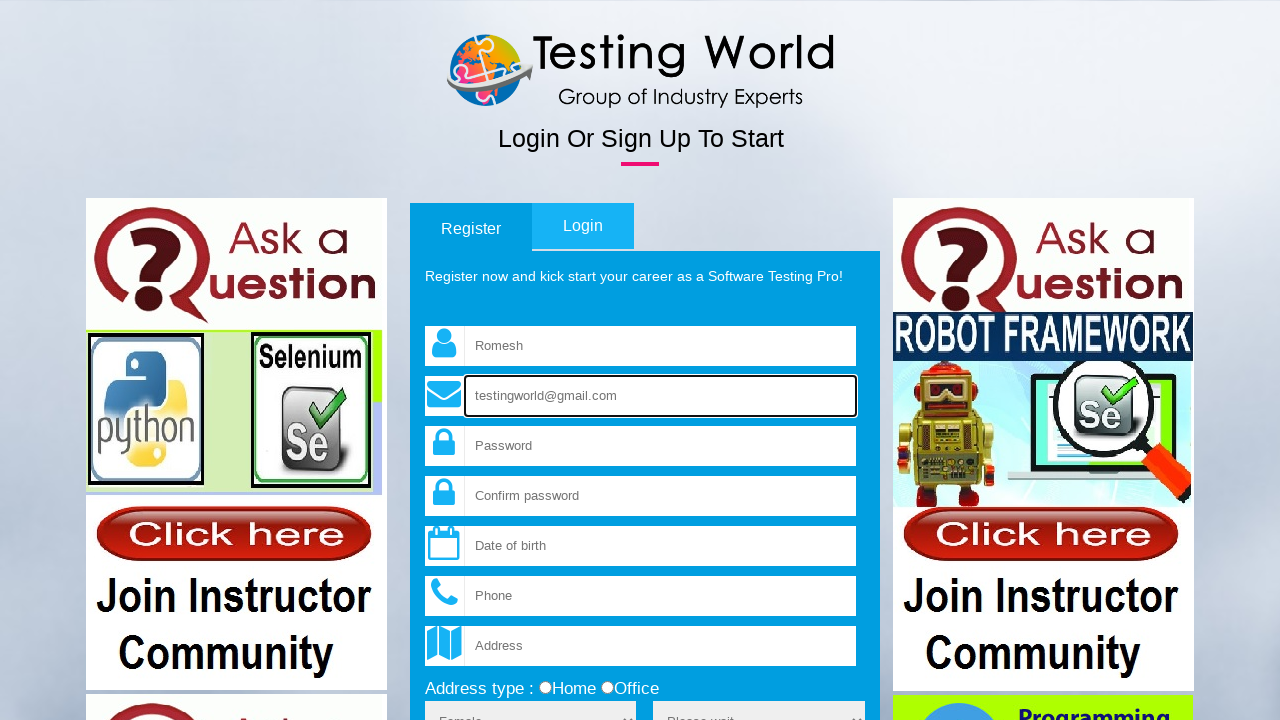